Tests iframe handling by switching to a single frame and entering text into an input field within the frame

Starting URL: https://demo.automationtesting.in/Frames.html

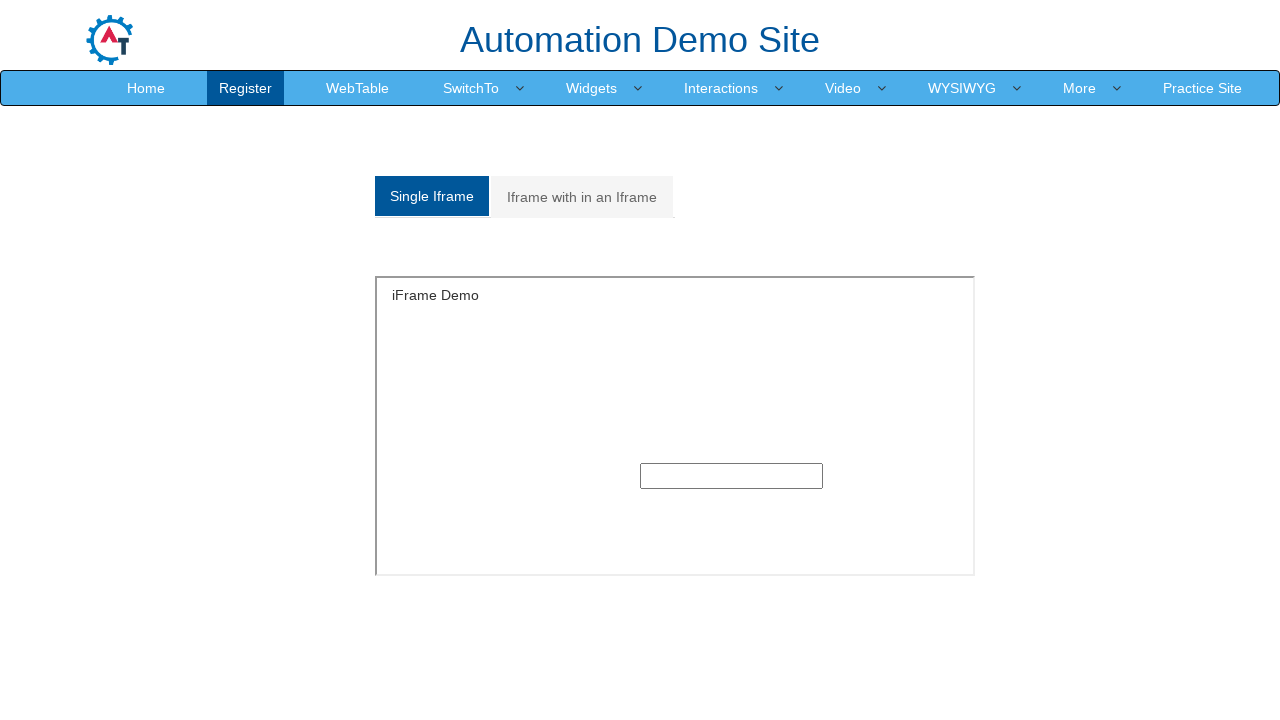

Located single frame with id 'singleframe'
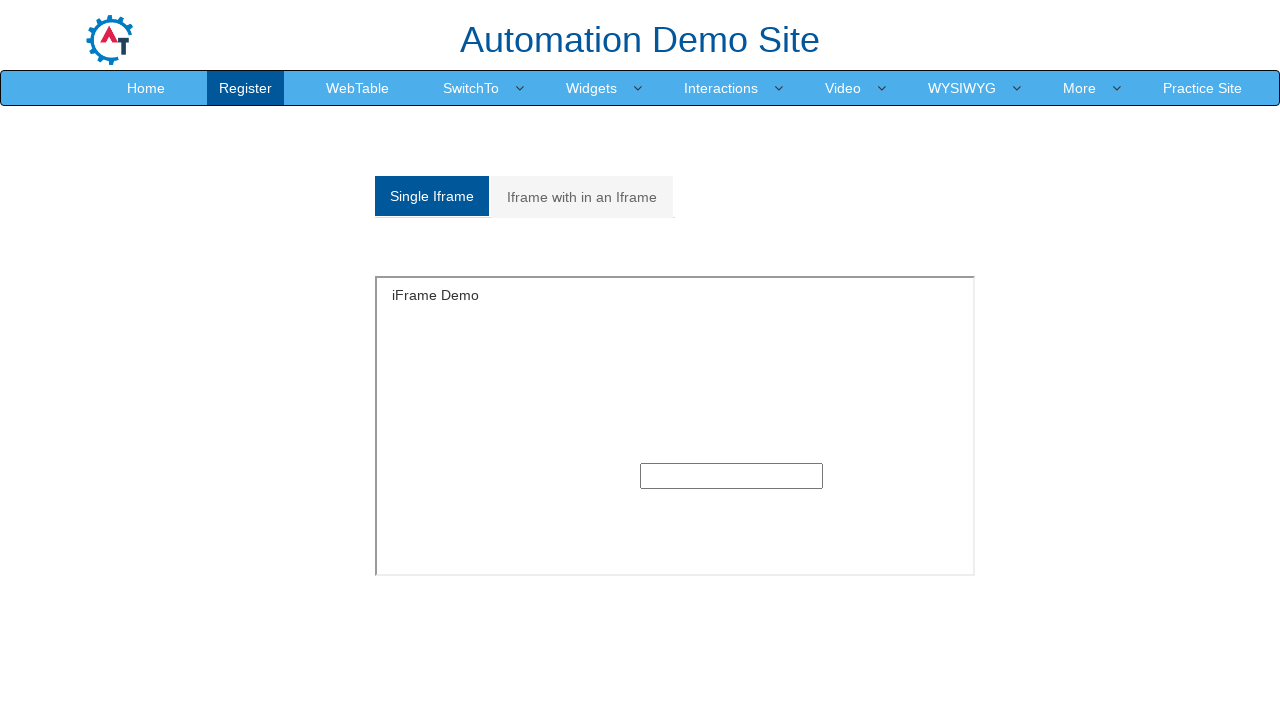

Filled input field within iframe with 'Marcus Thompson' on #singleframe >> internal:control=enter-frame >> input >> nth=0
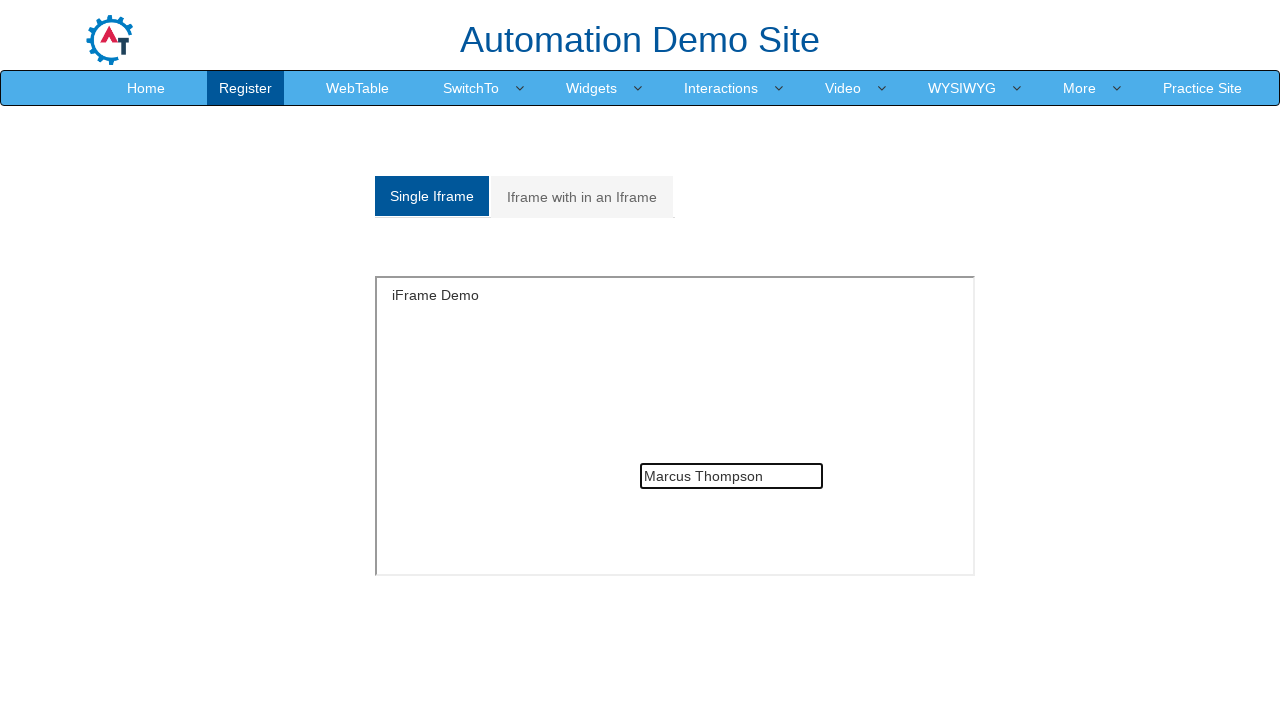

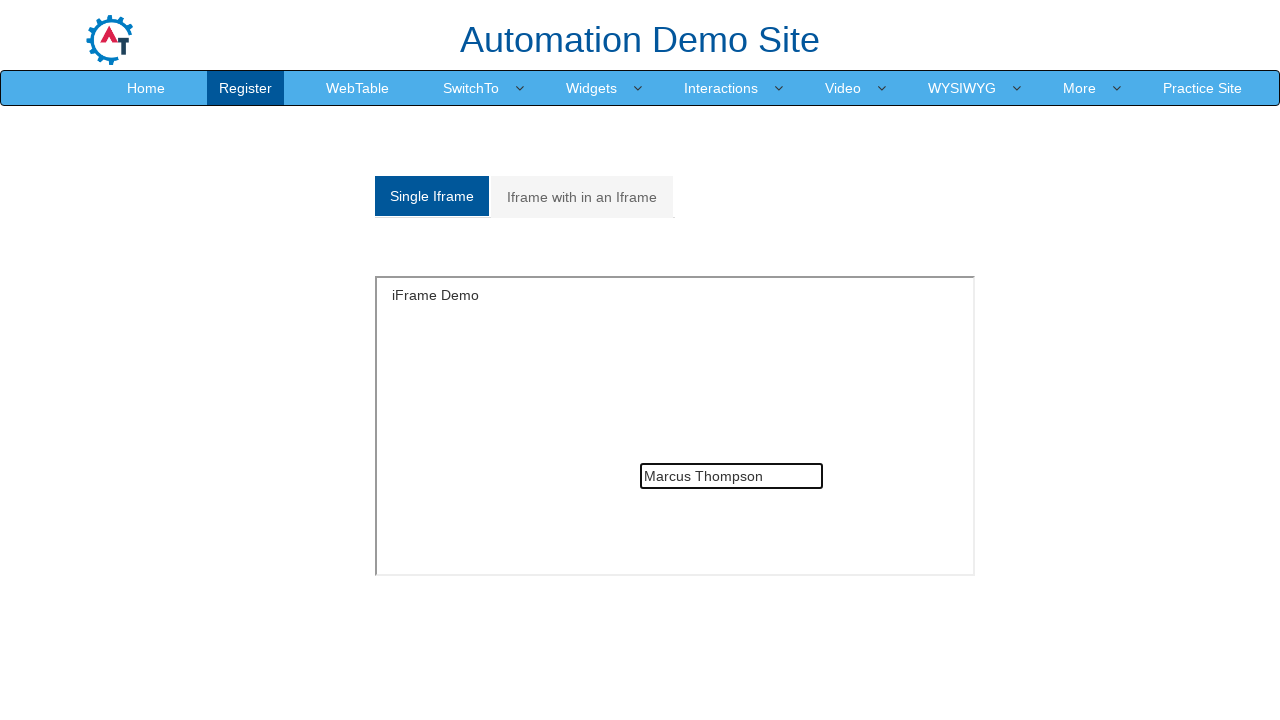